Tests injecting jQuery and jQuery Growl library into a page via JavaScript execution, then displays growl notification messages in the browser.

Starting URL: http://the-internet.herokuapp.com

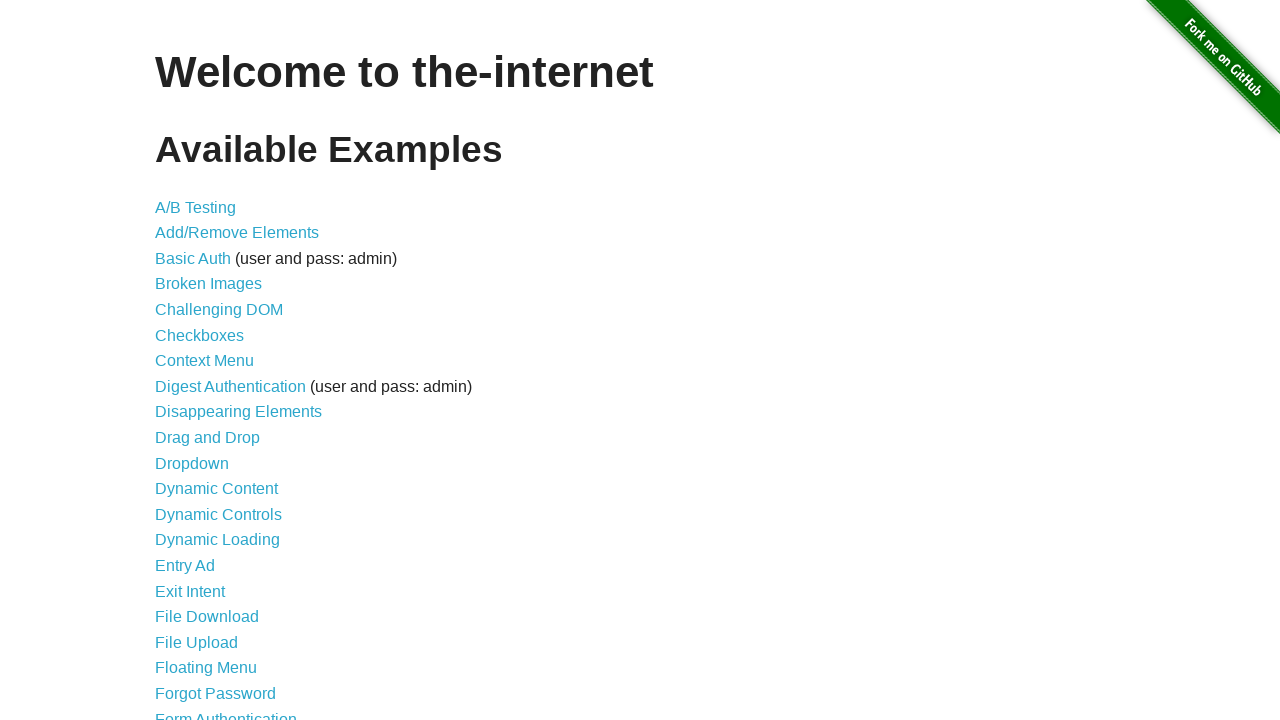

Injected jQuery library into the page
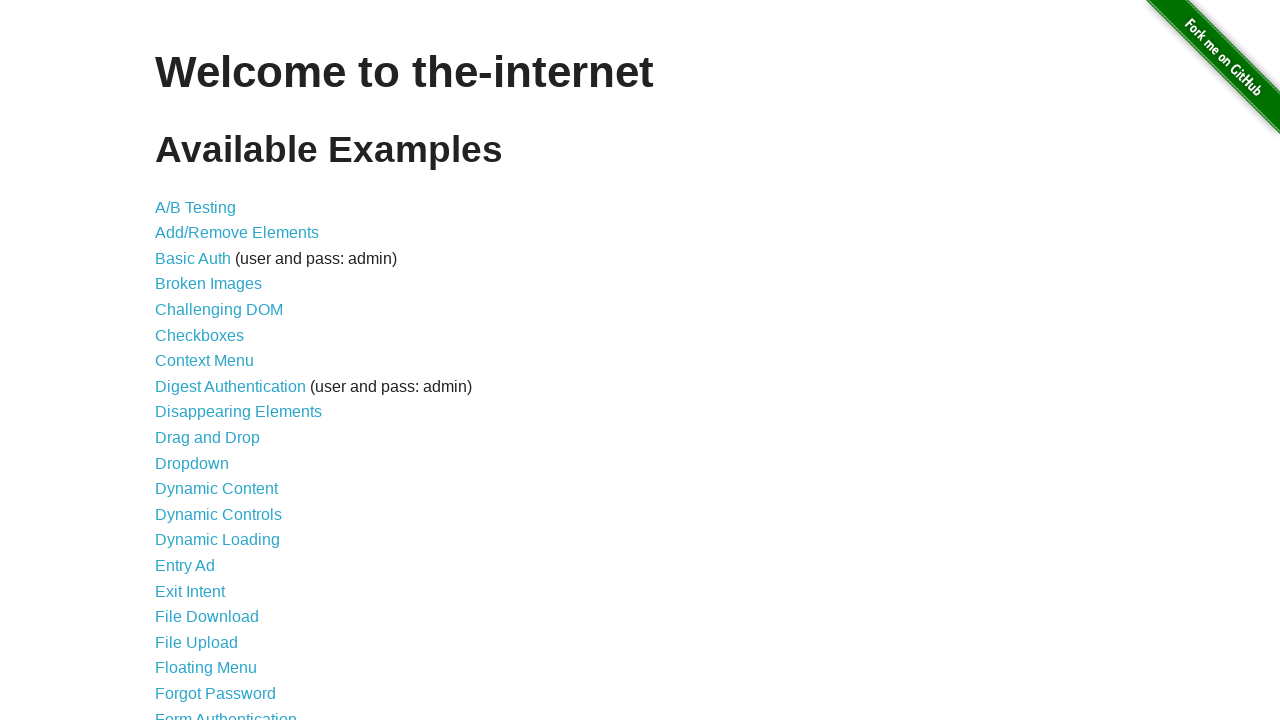

jQuery library loaded successfully
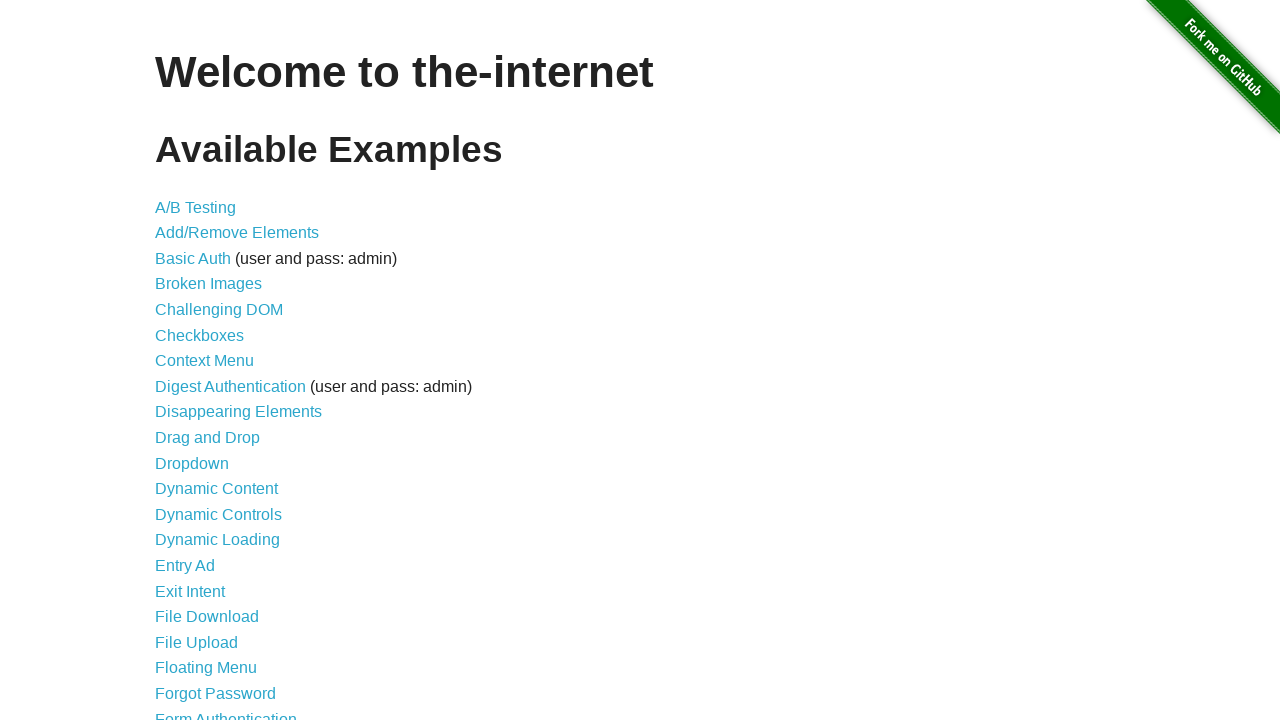

Loaded jQuery Growl library via $.getScript()
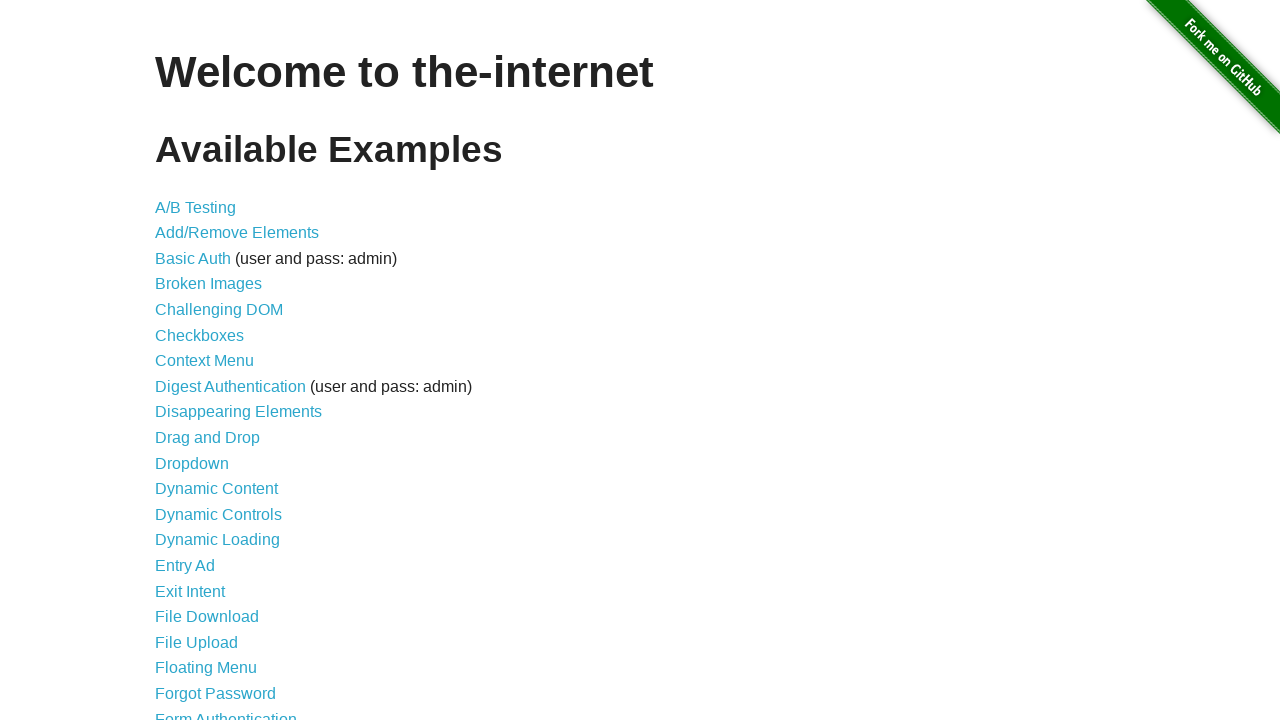

Injected jQuery Growl CSS stylesheet into the page
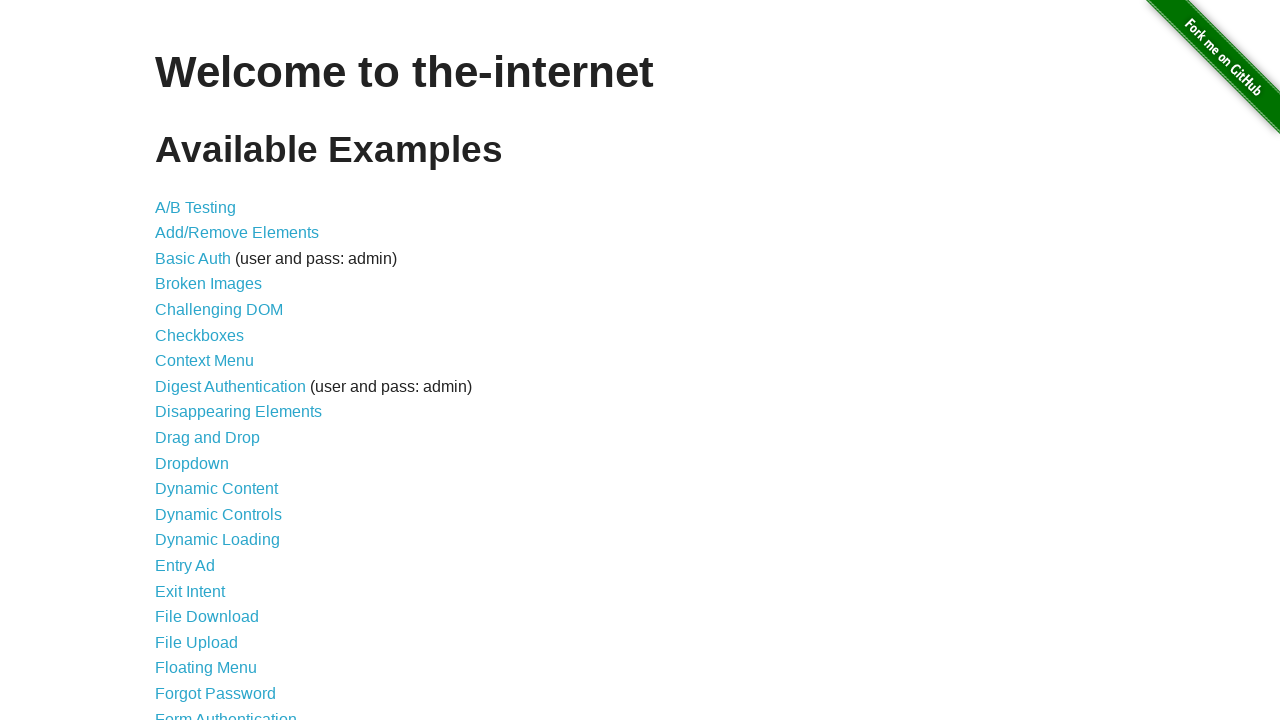

jQuery Growl library ready for use
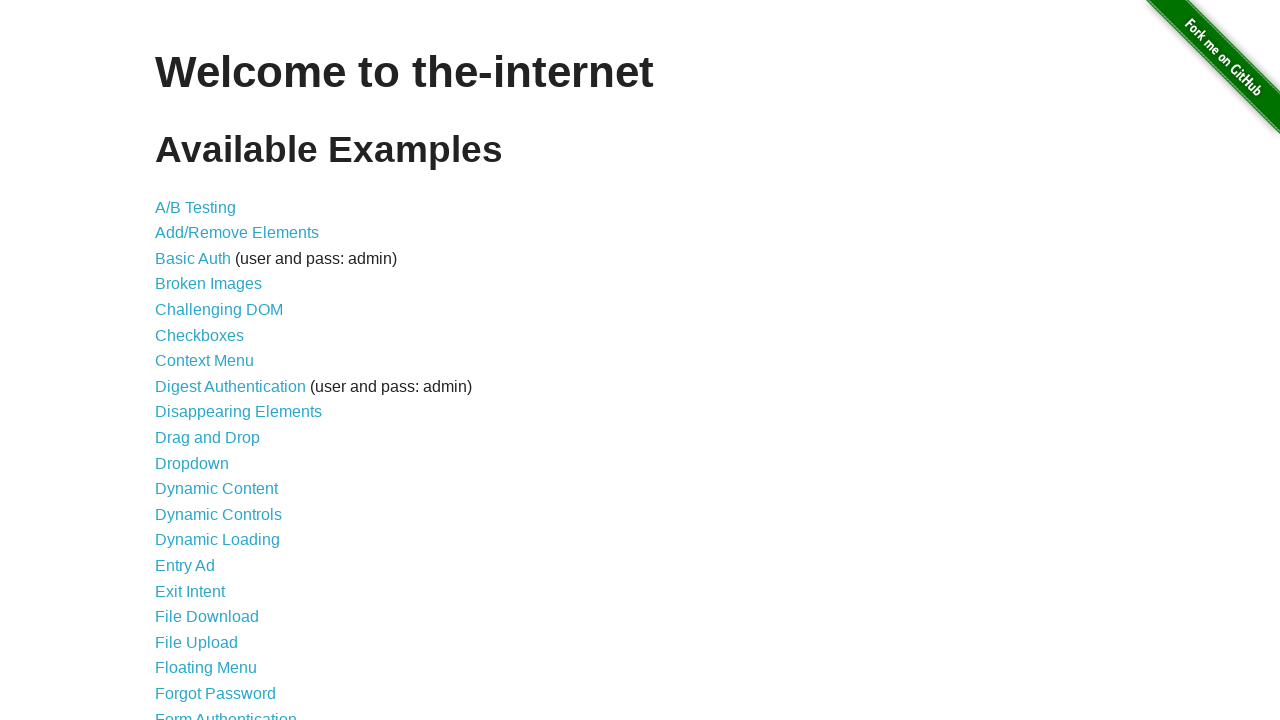

Displayed GET notification growl message
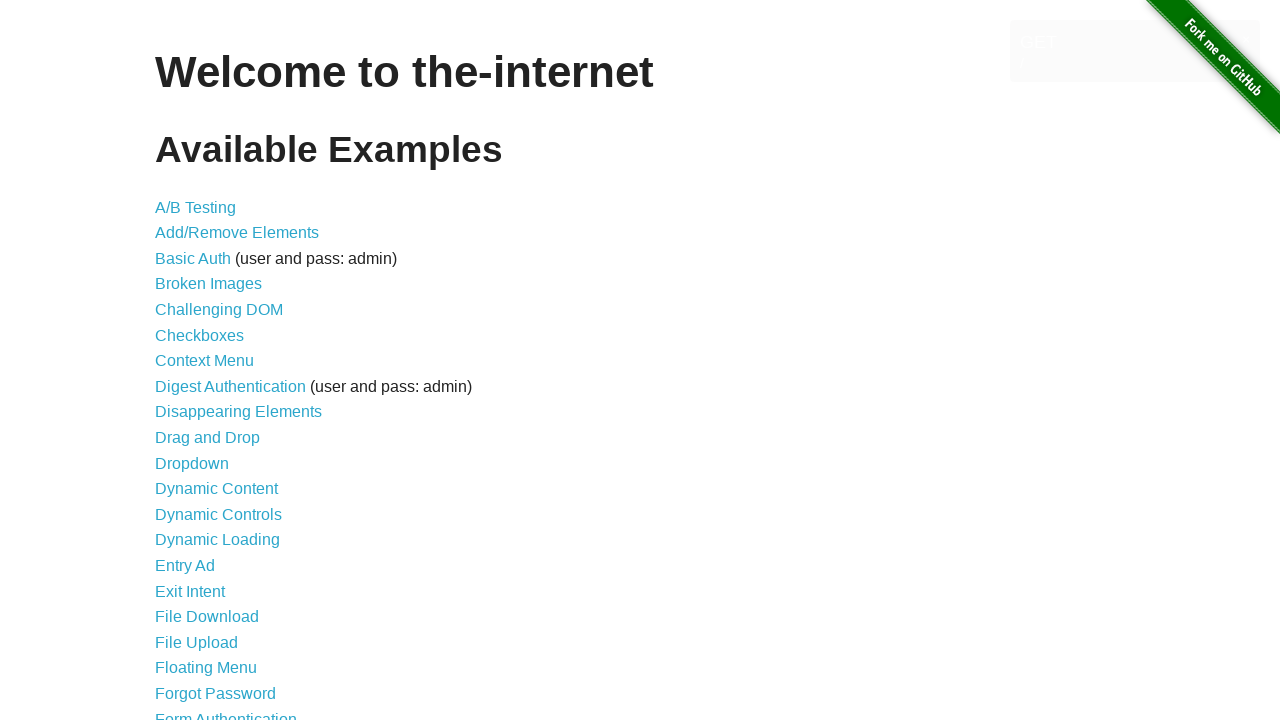

Displayed ERROR notification growl message
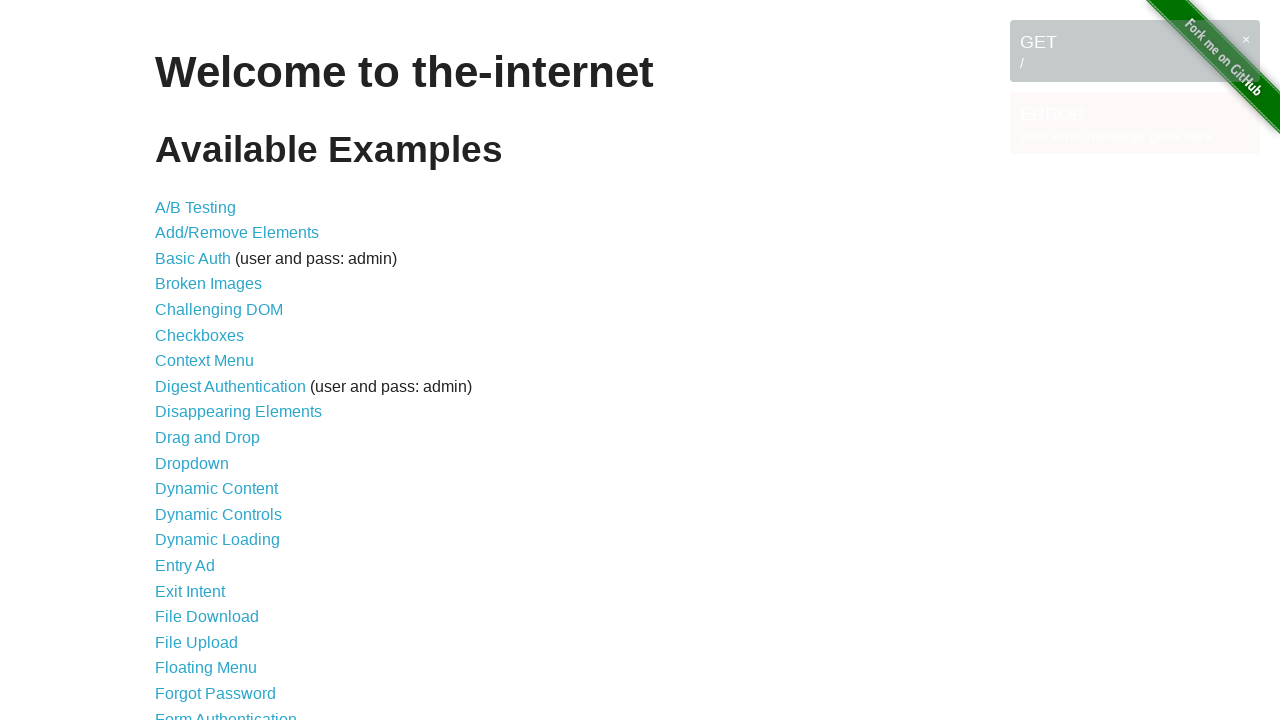

Displayed Notice notification growl message
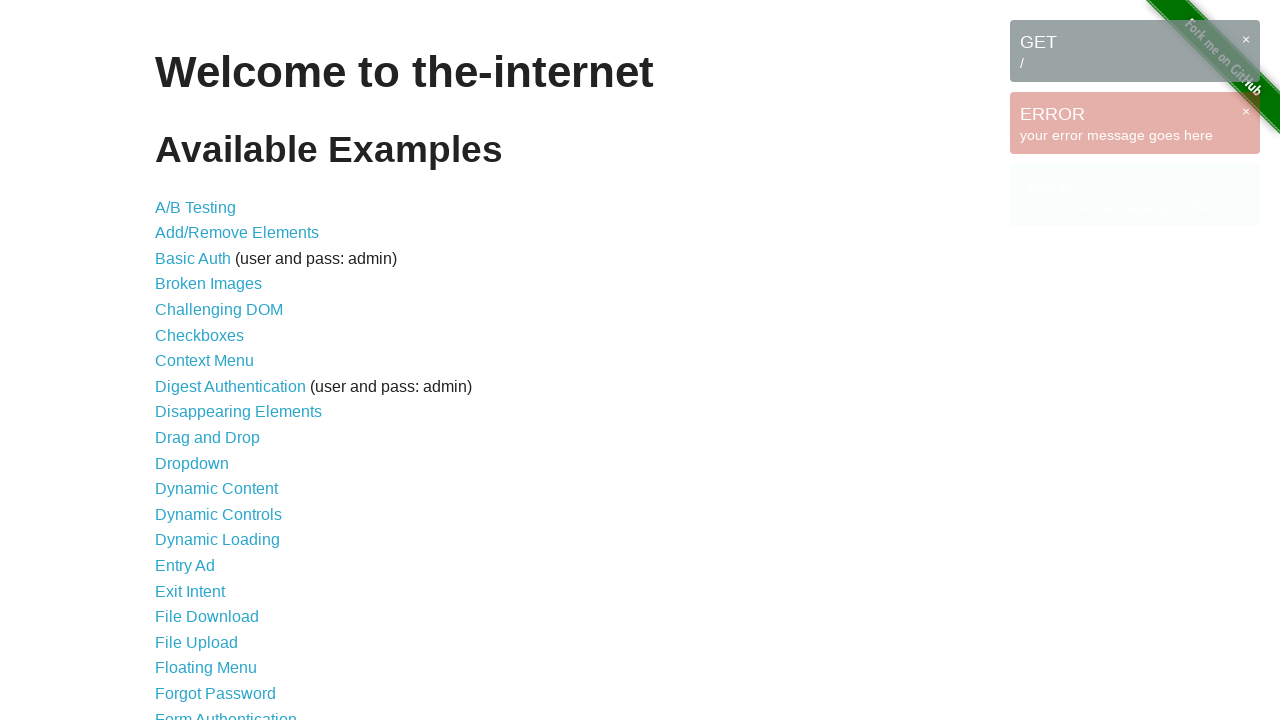

Displayed Warning notification growl message
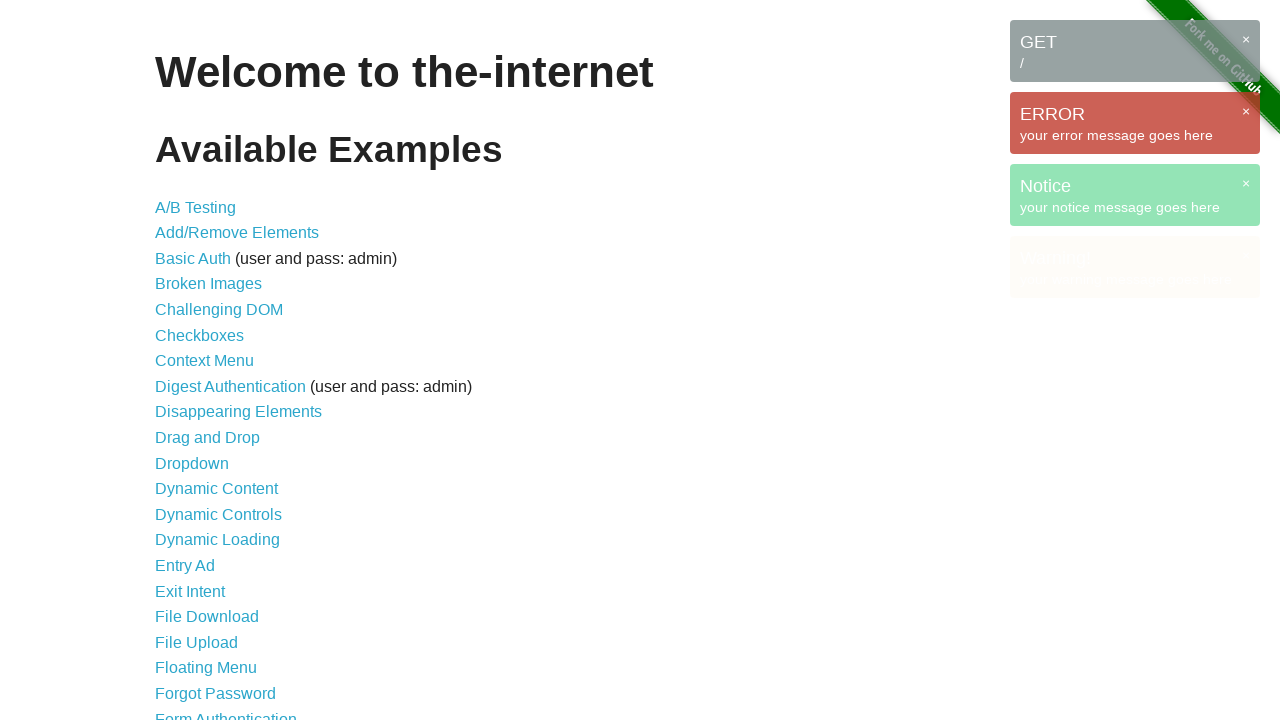

Waited 2 seconds to view all growl notifications
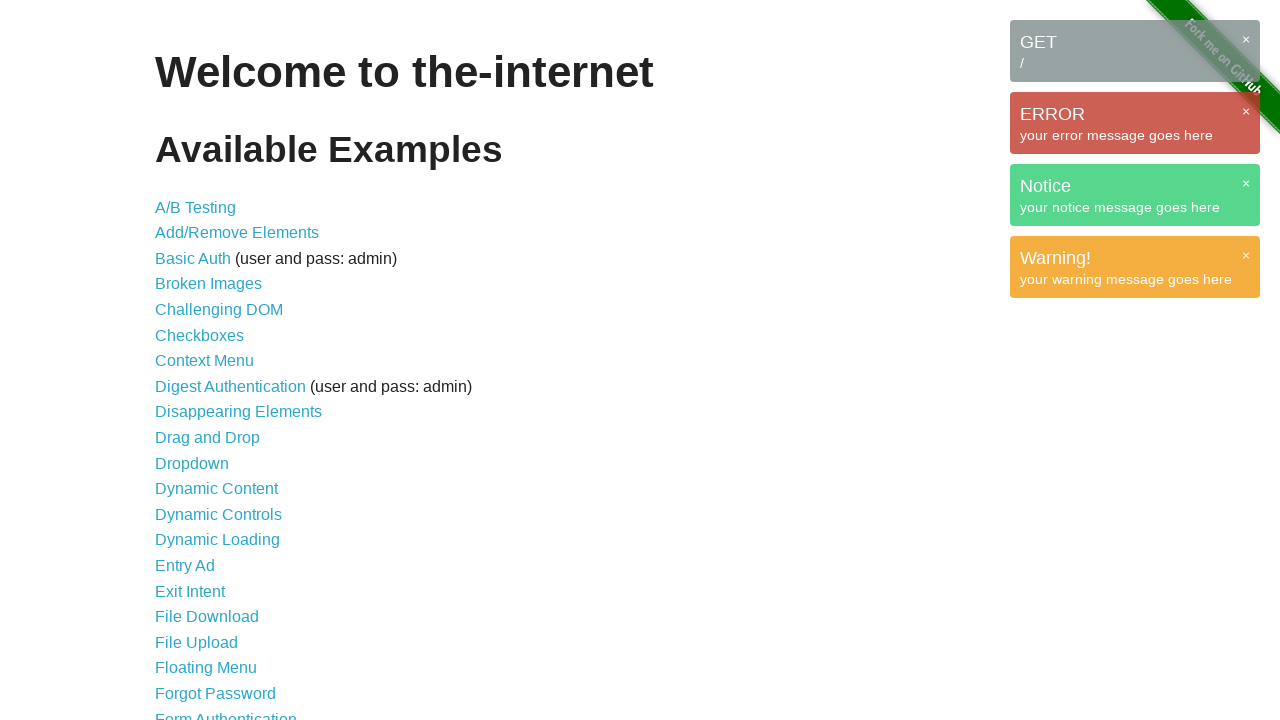

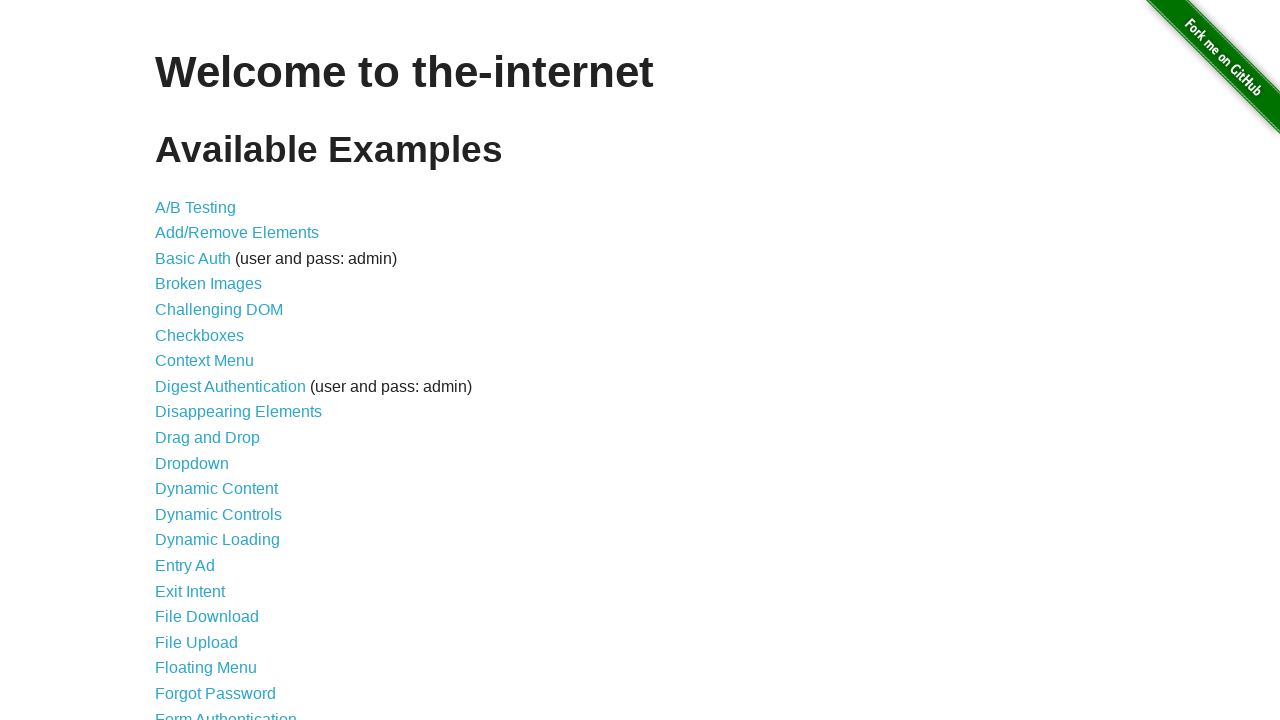